Tests product search functionality by typing a search query, verifying the number of visible products, and clicking the add to cart button on a product

Starting URL: https://rahulshettyacademy.com/seleniumPractise/#/

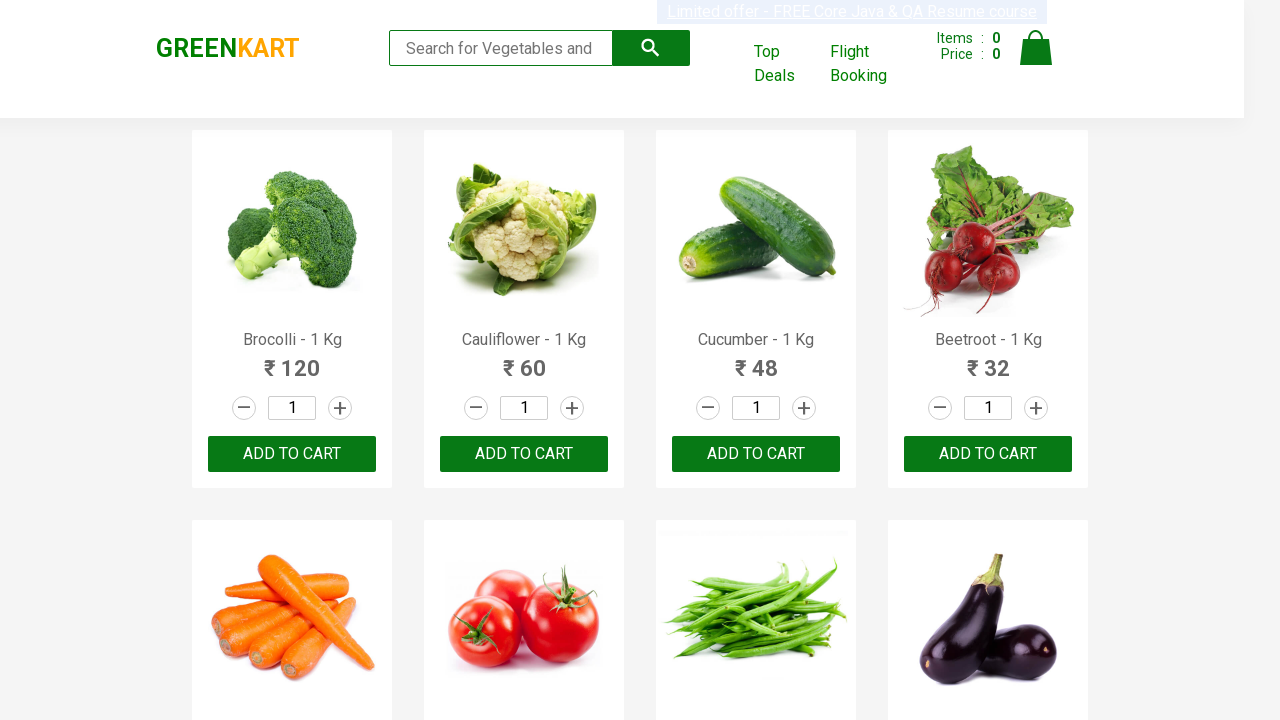

Filled search box with 'ca' on .search-keyword
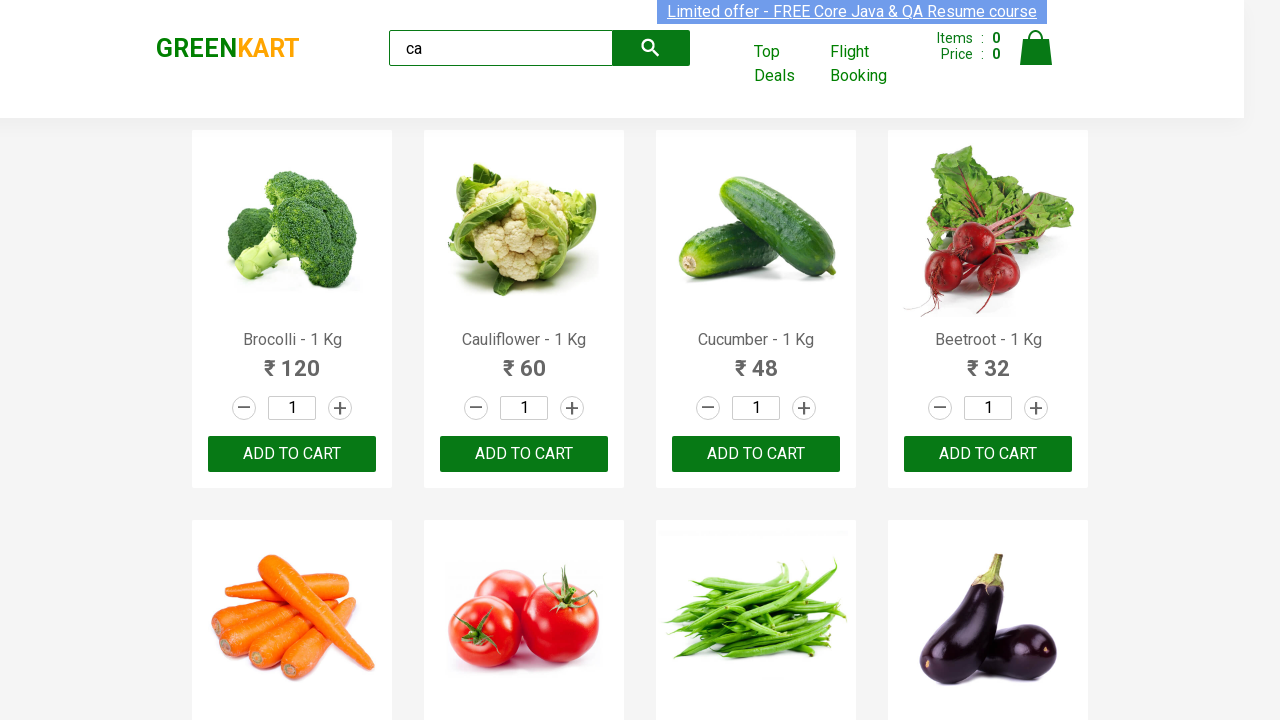

Waited 2 seconds for search results to load
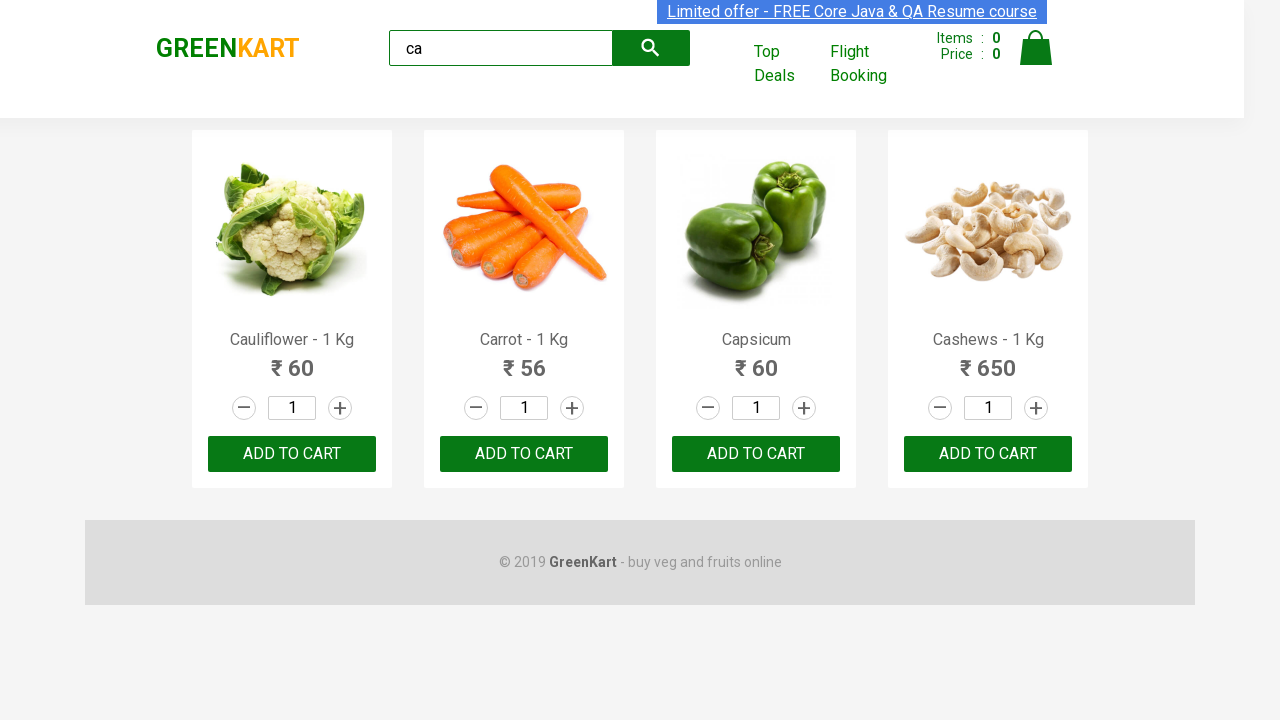

Verified products are visible on the page
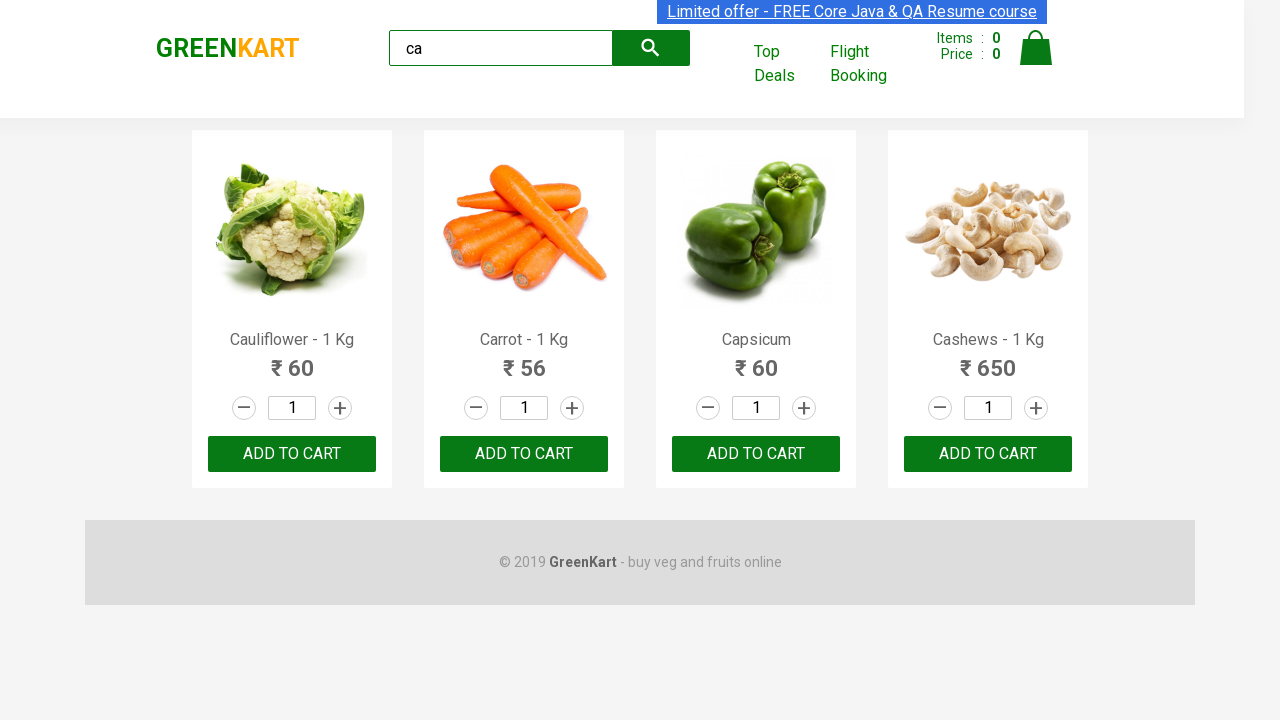

Clicked ADD TO CART button on second product at (524, 454) on :nth-child(2) > .product-action > button
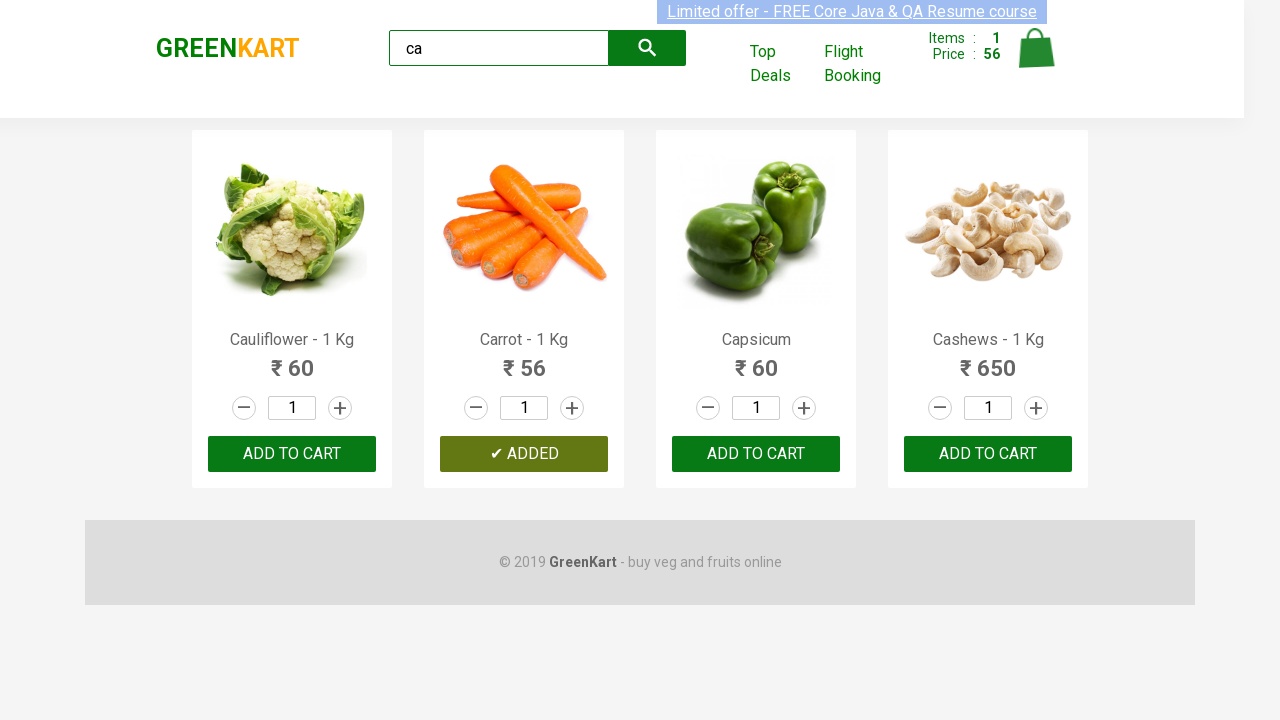

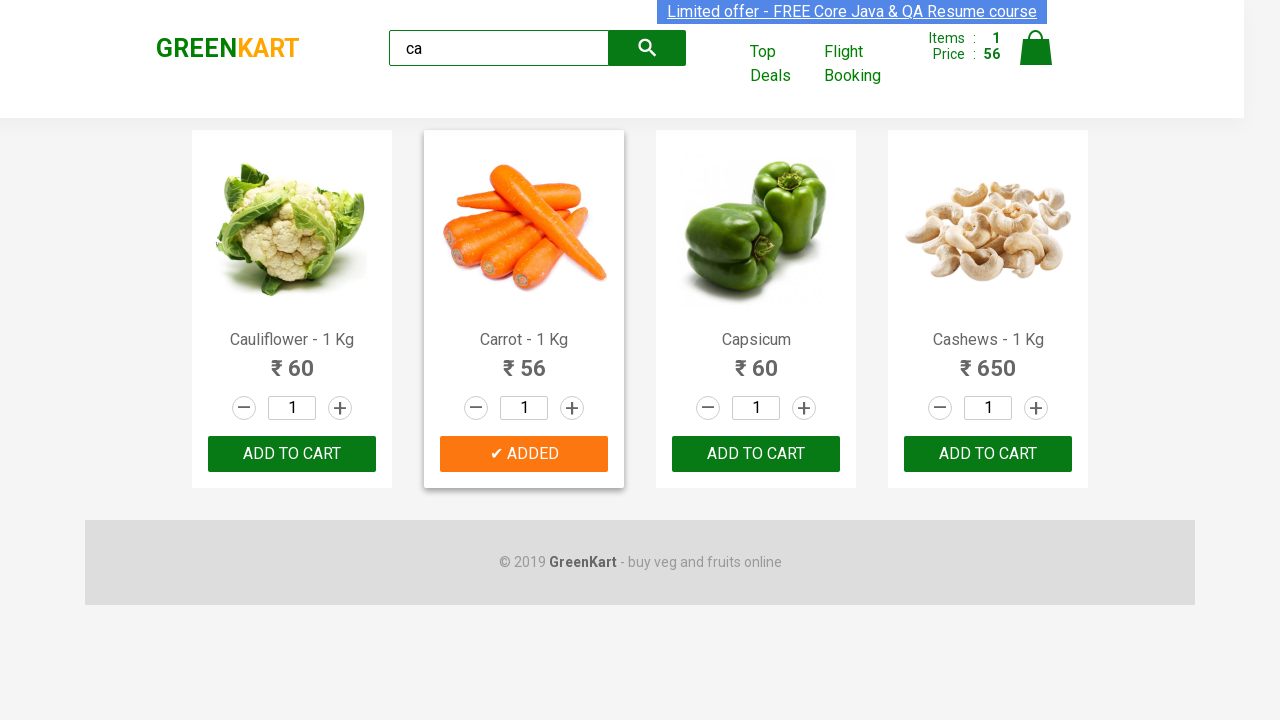